Tests unmarking completed items by unchecking their checkboxes

Starting URL: https://demo.playwright.dev/todomvc

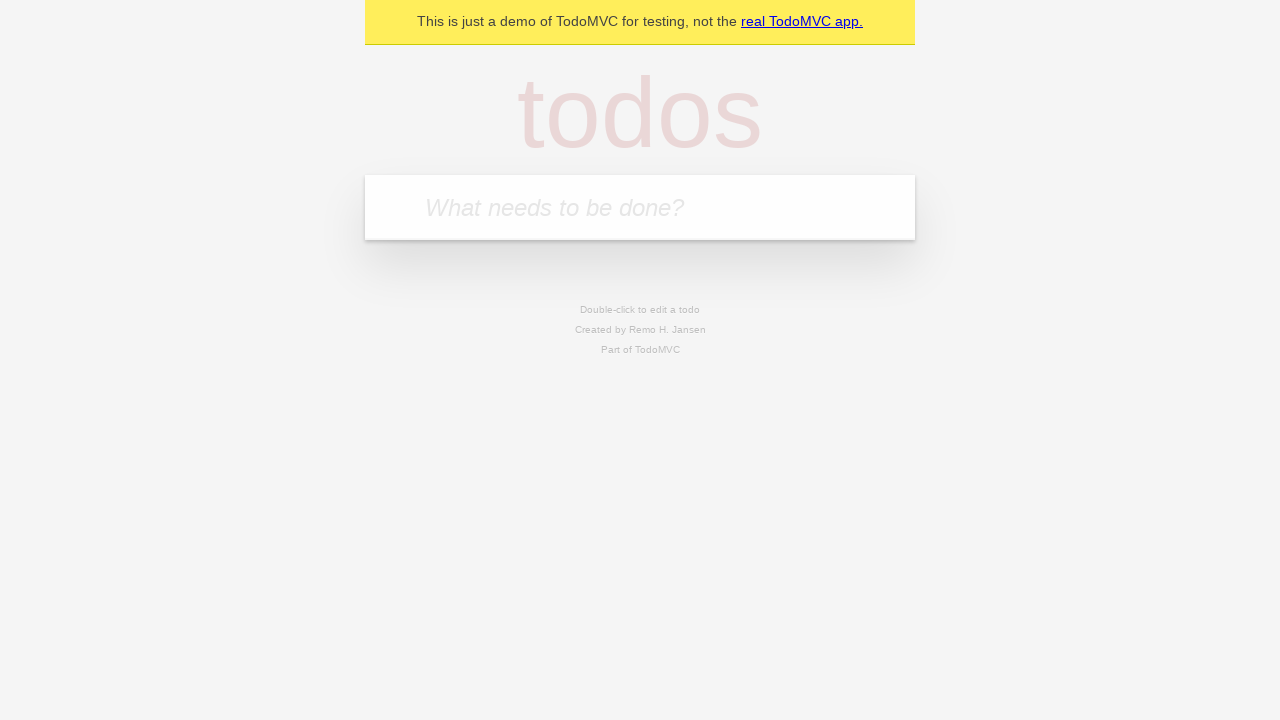

Filled todo input with 'buy some cheese' on internal:attr=[placeholder="What needs to be done?"i]
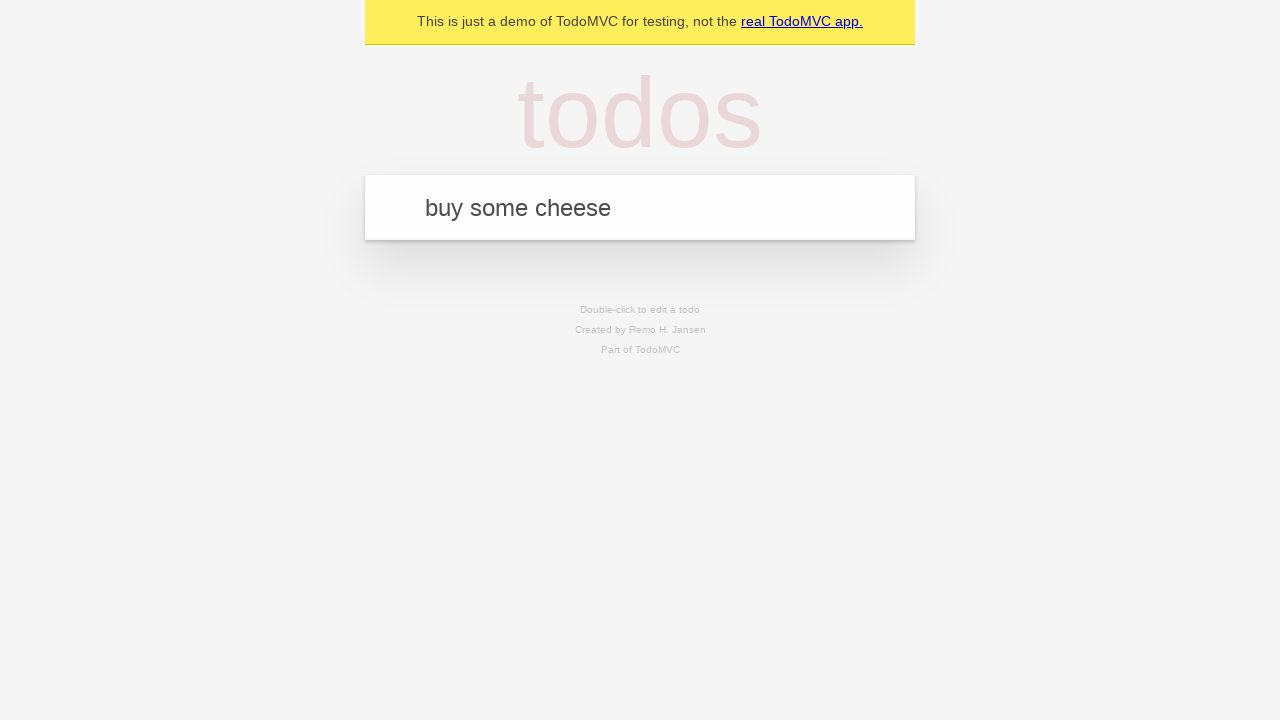

Pressed Enter to add first todo item on internal:attr=[placeholder="What needs to be done?"i]
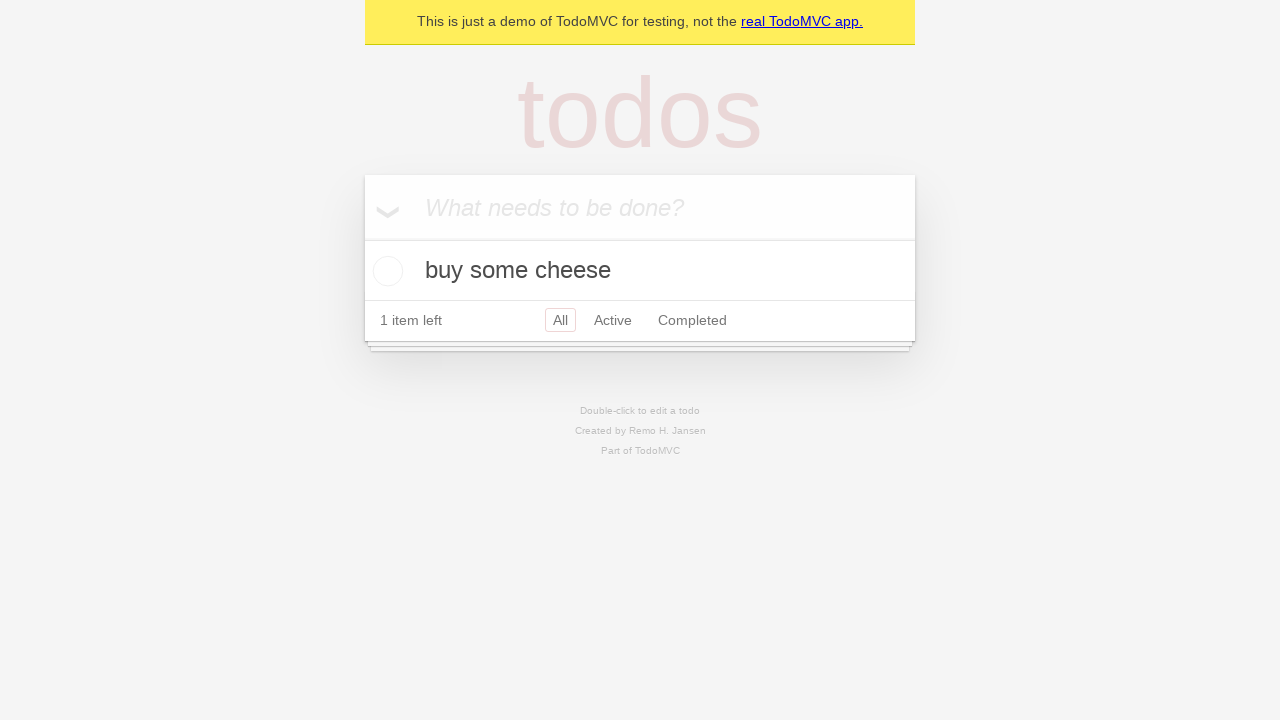

Filled todo input with 'feed the cat' on internal:attr=[placeholder="What needs to be done?"i]
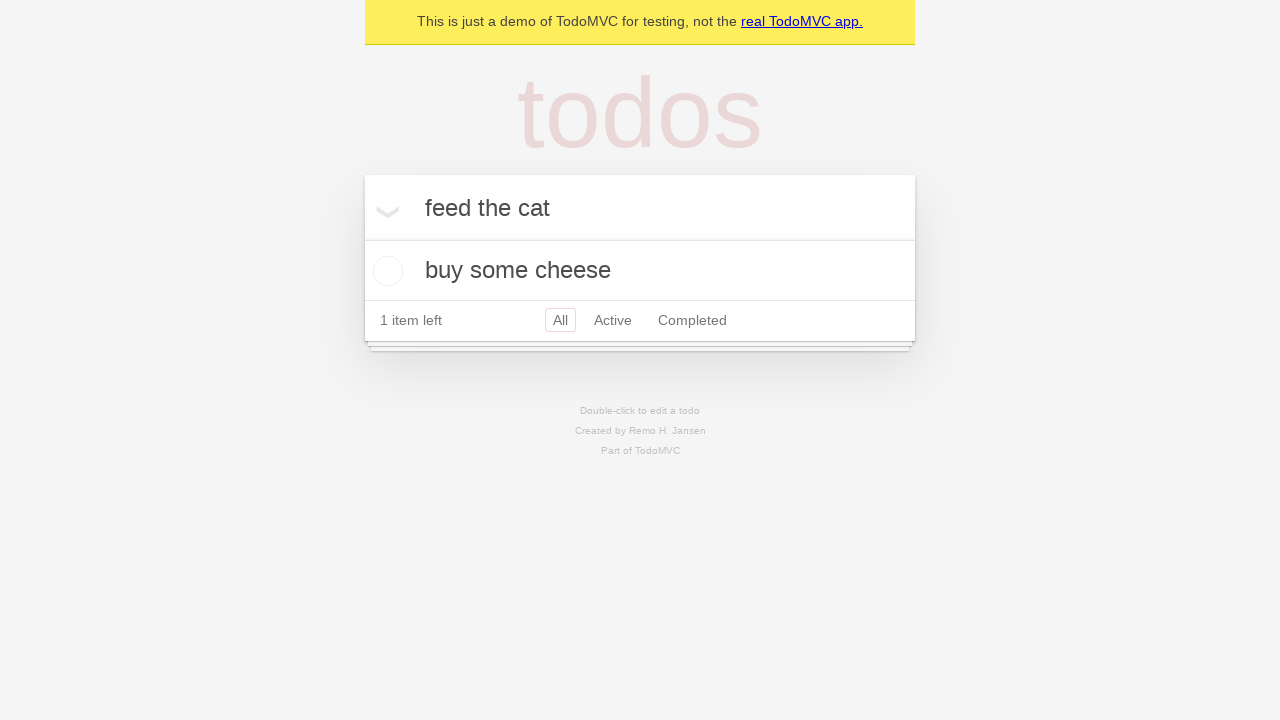

Pressed Enter to add second todo item on internal:attr=[placeholder="What needs to be done?"i]
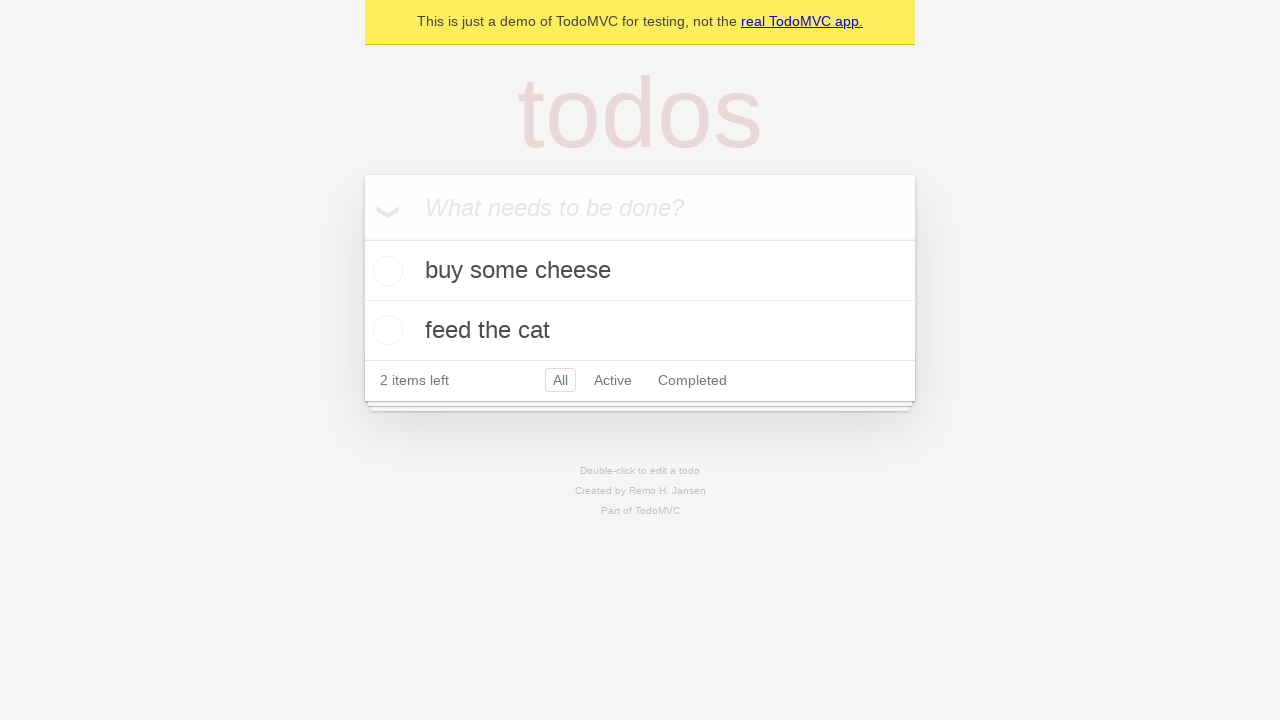

Checked the first todo item checkbox at (385, 271) on internal:testid=[data-testid="todo-item"s] >> nth=0 >> internal:role=checkbox
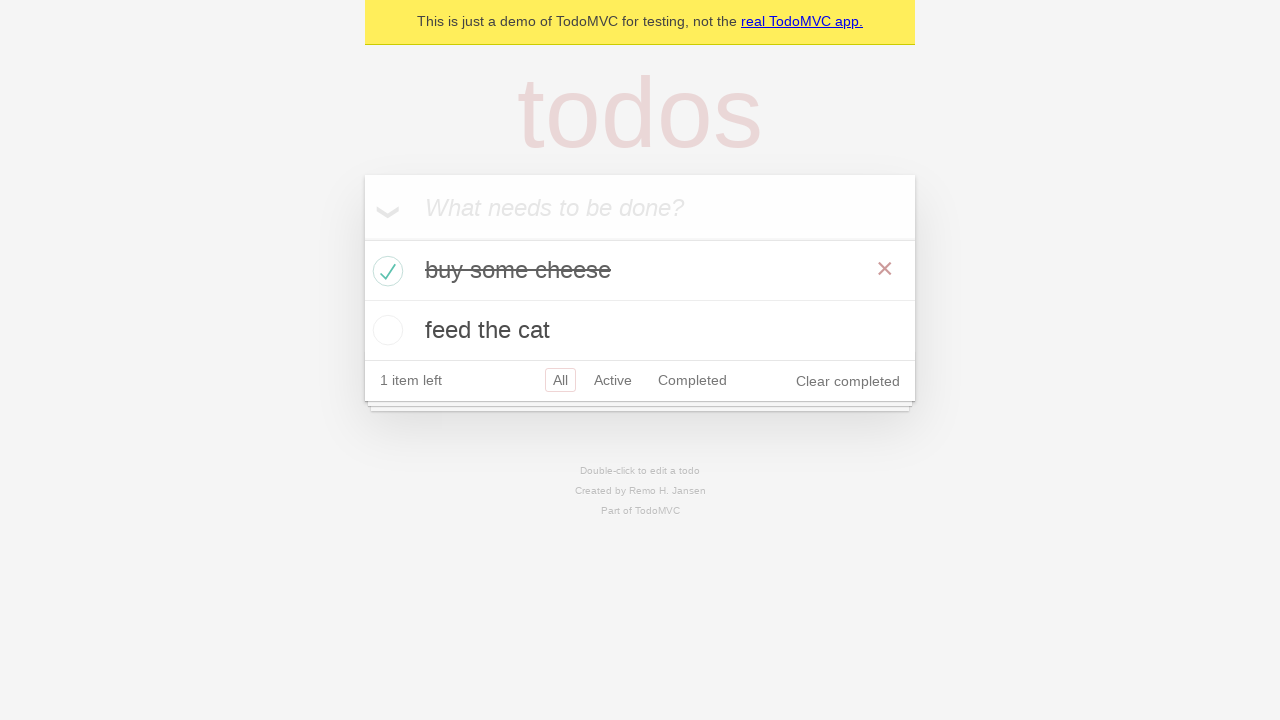

Unchecked the first todo item checkbox to mark it as incomplete at (385, 271) on internal:testid=[data-testid="todo-item"s] >> nth=0 >> internal:role=checkbox
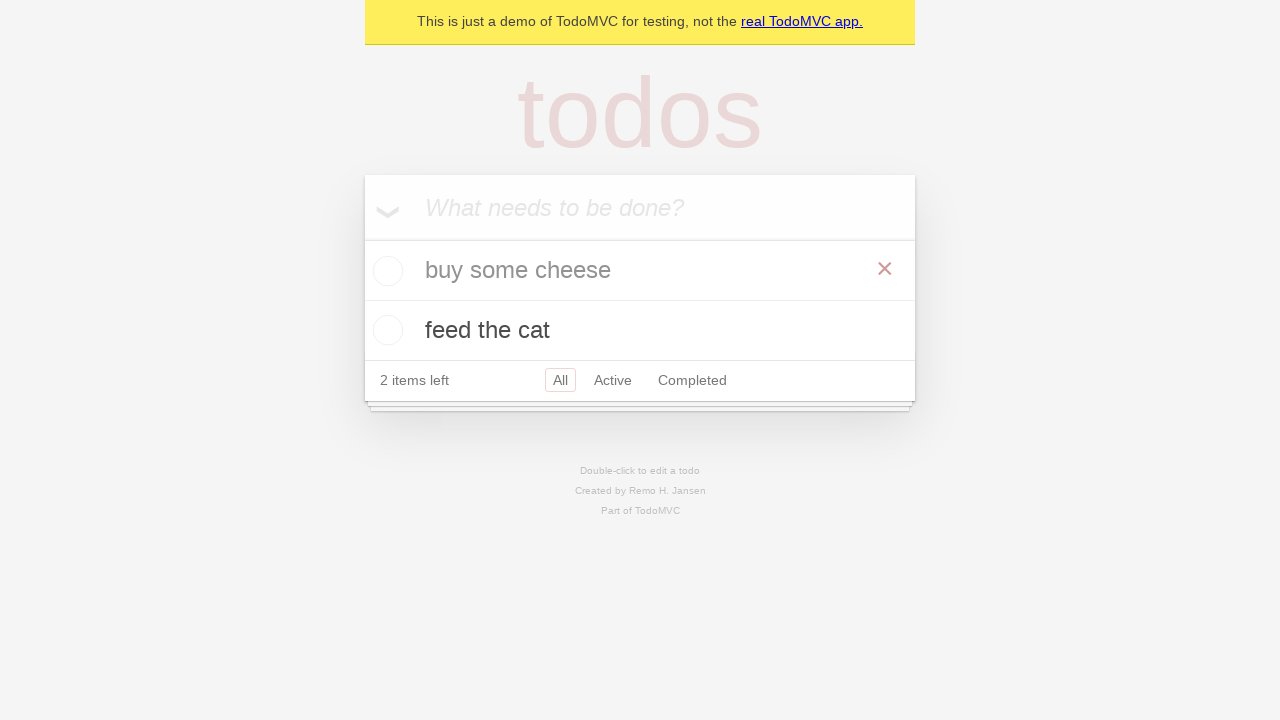

Verified that no todo items are marked as completed
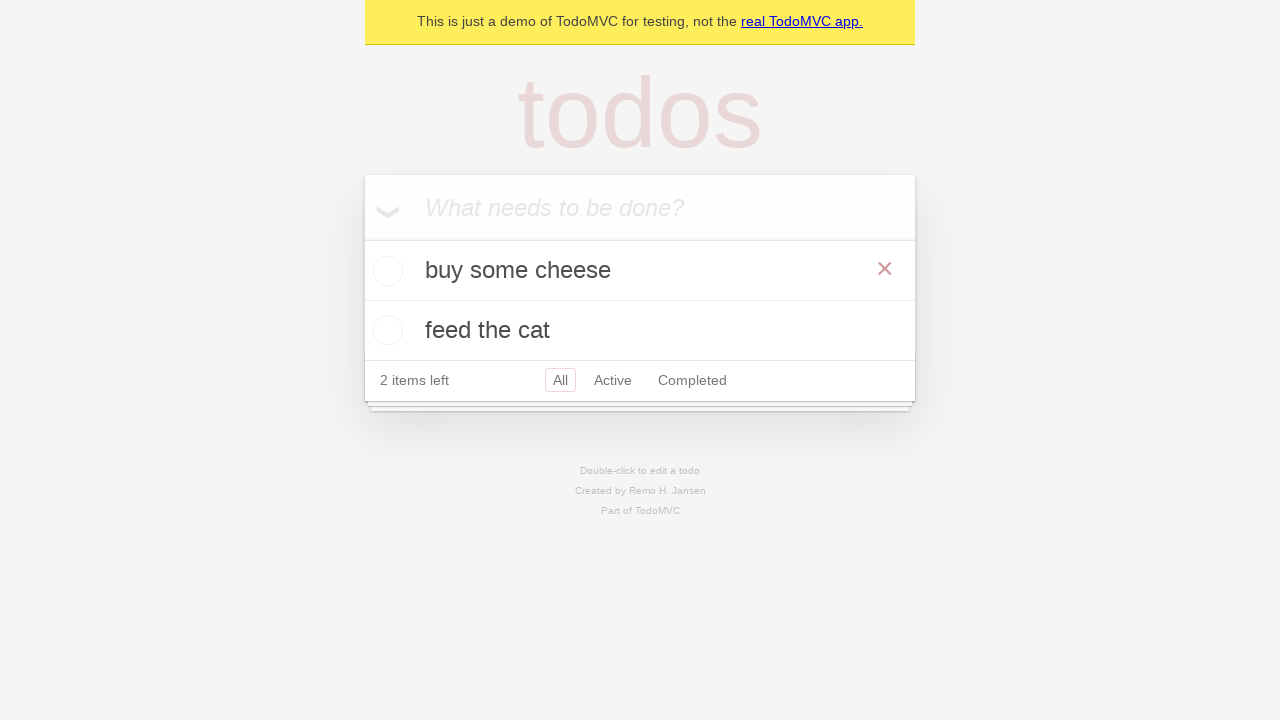

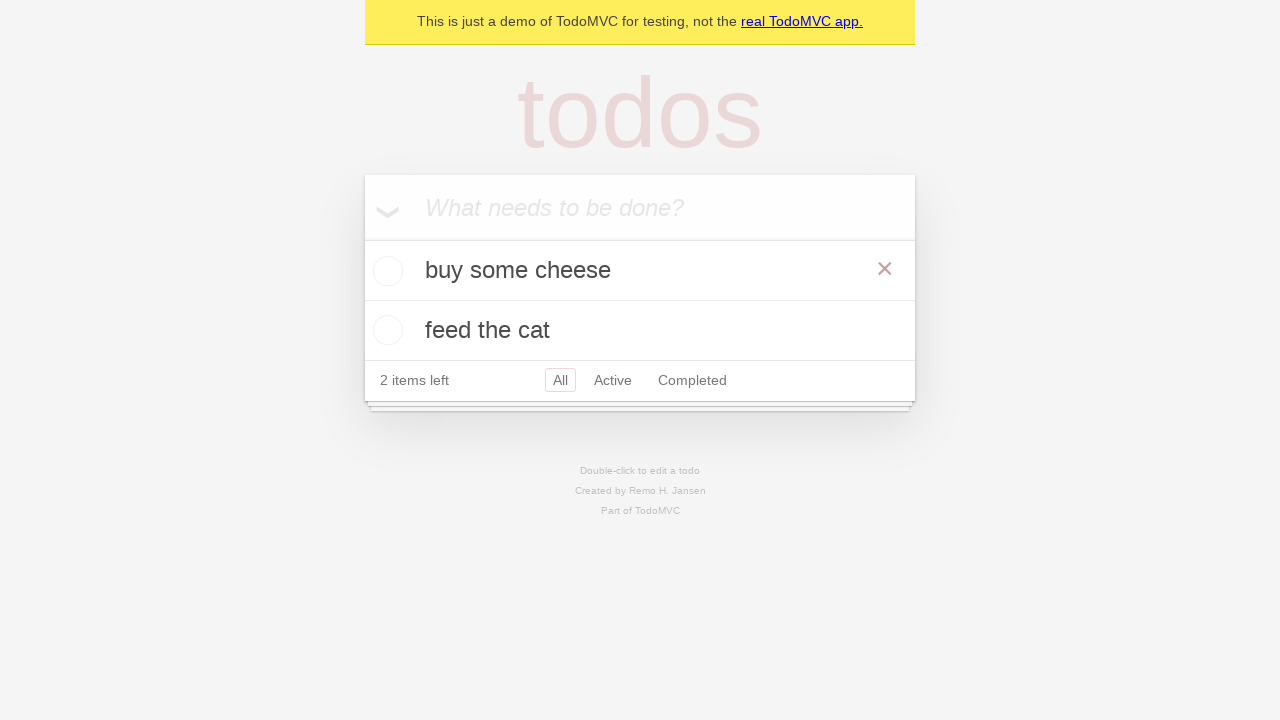